Tests different types of button interactions including double-click, right-click, and regular click on a demo page

Starting URL: https://demoqa.com/buttons

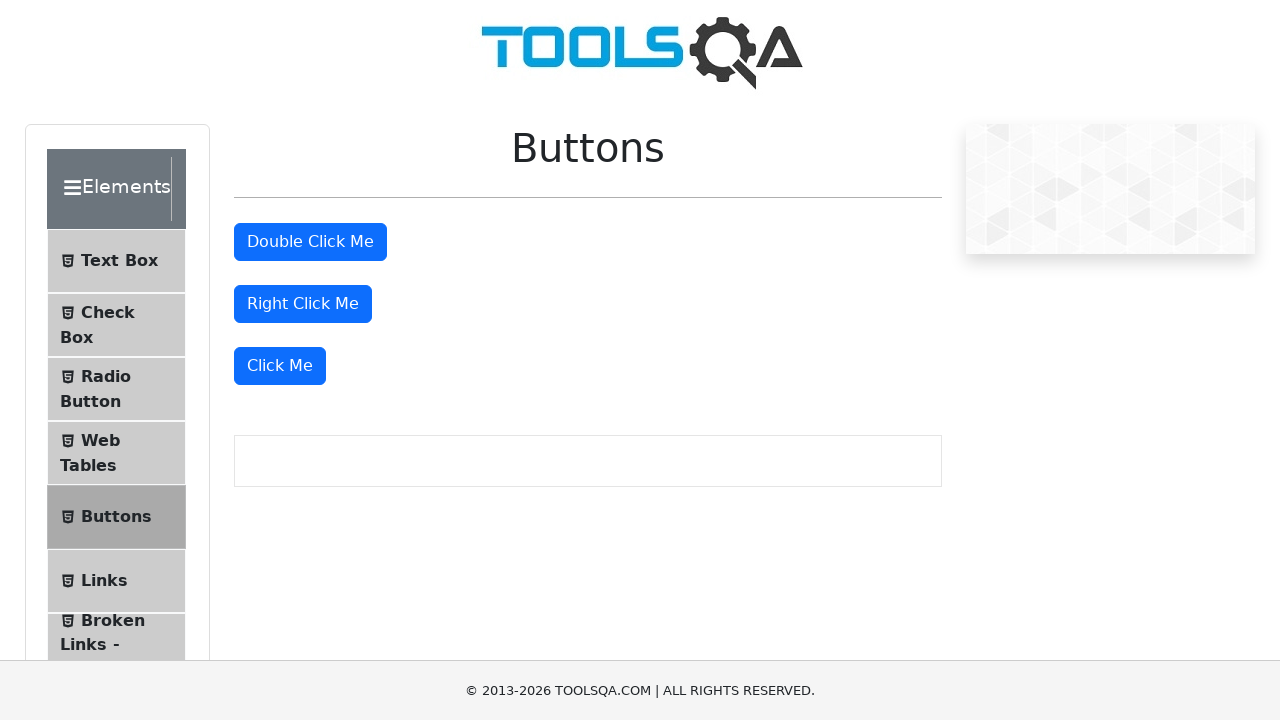

Double-clicked the double-click button at (310, 242) on #doubleClickBtn
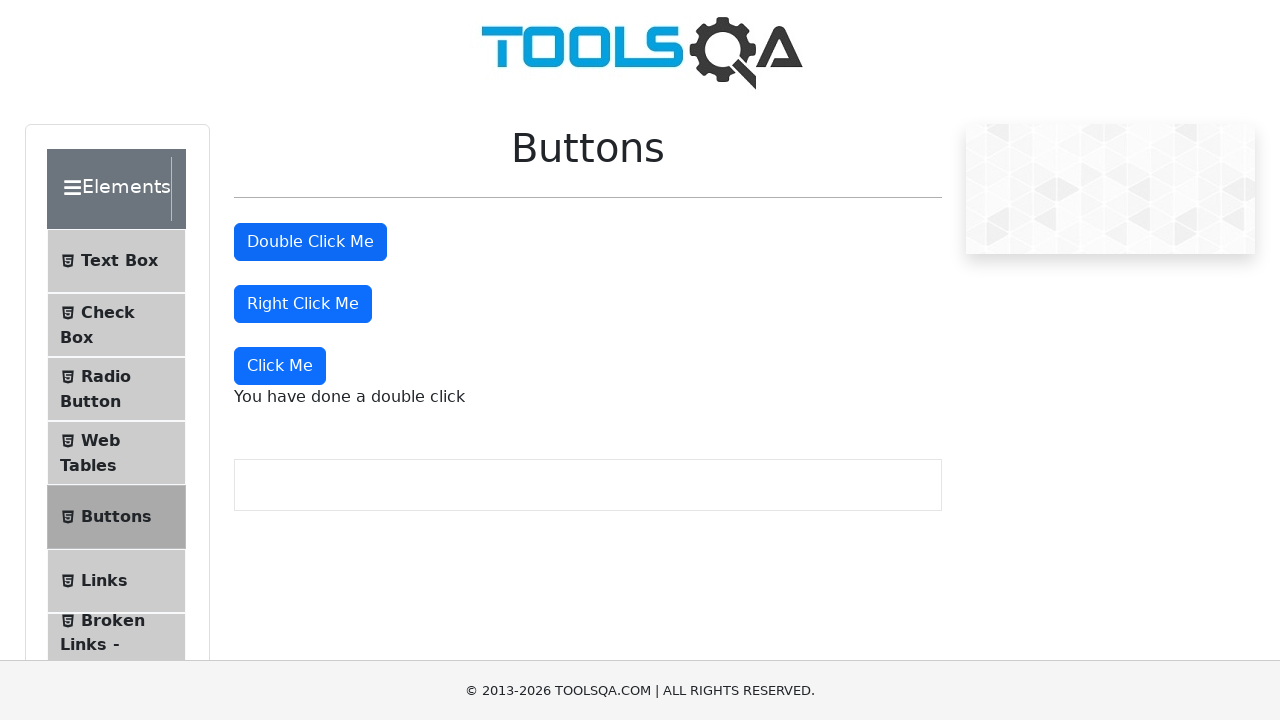

Verified double-click message appeared
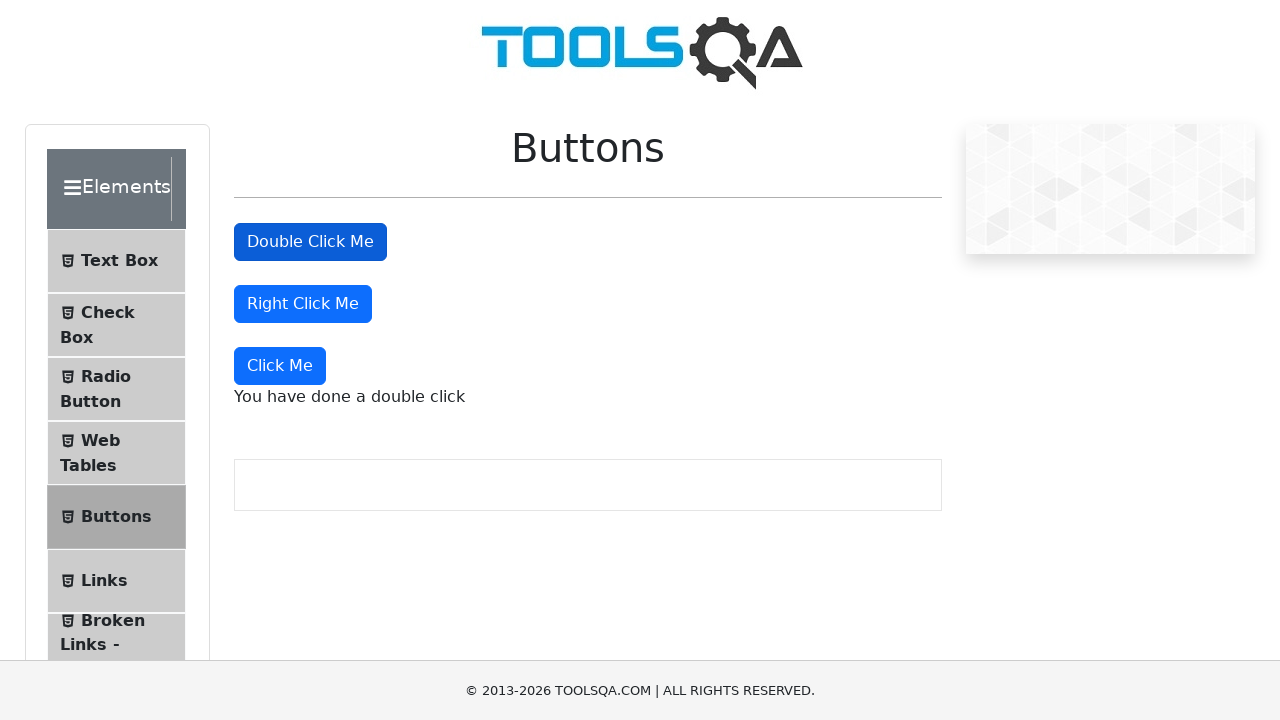

Right-clicked the right-click button at (303, 304) on #rightClickBtn
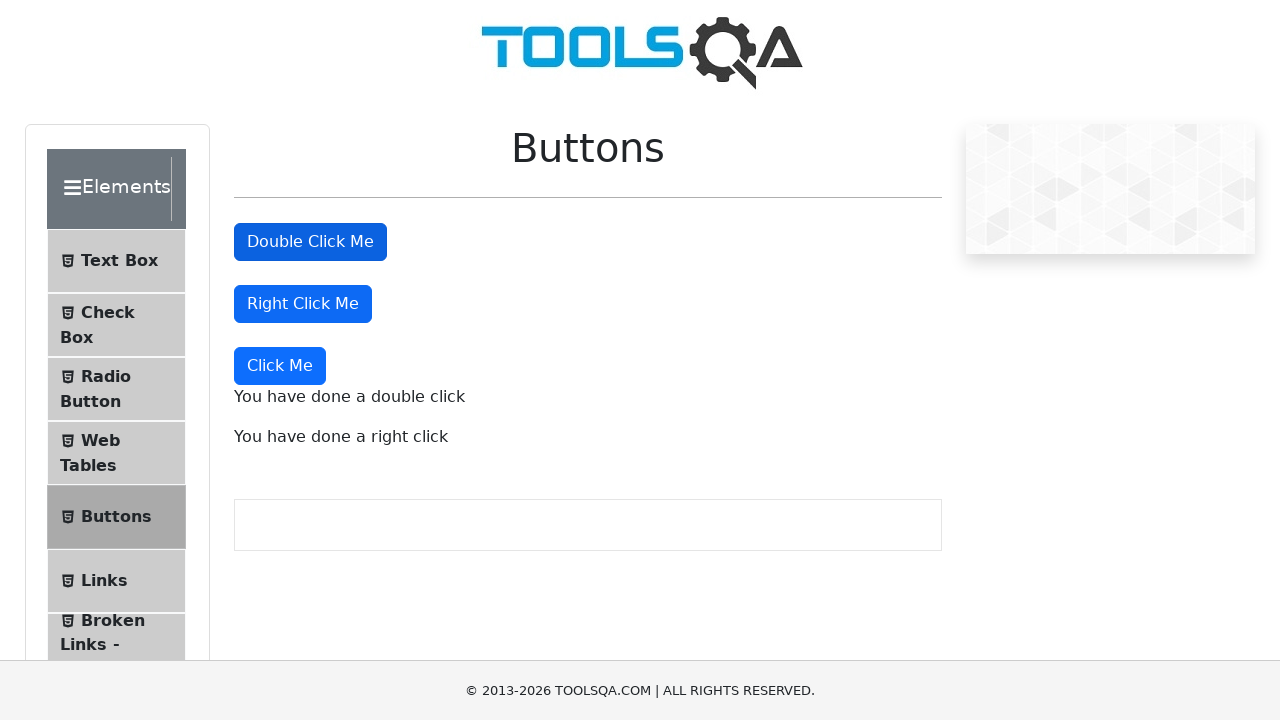

Verified right-click message appeared
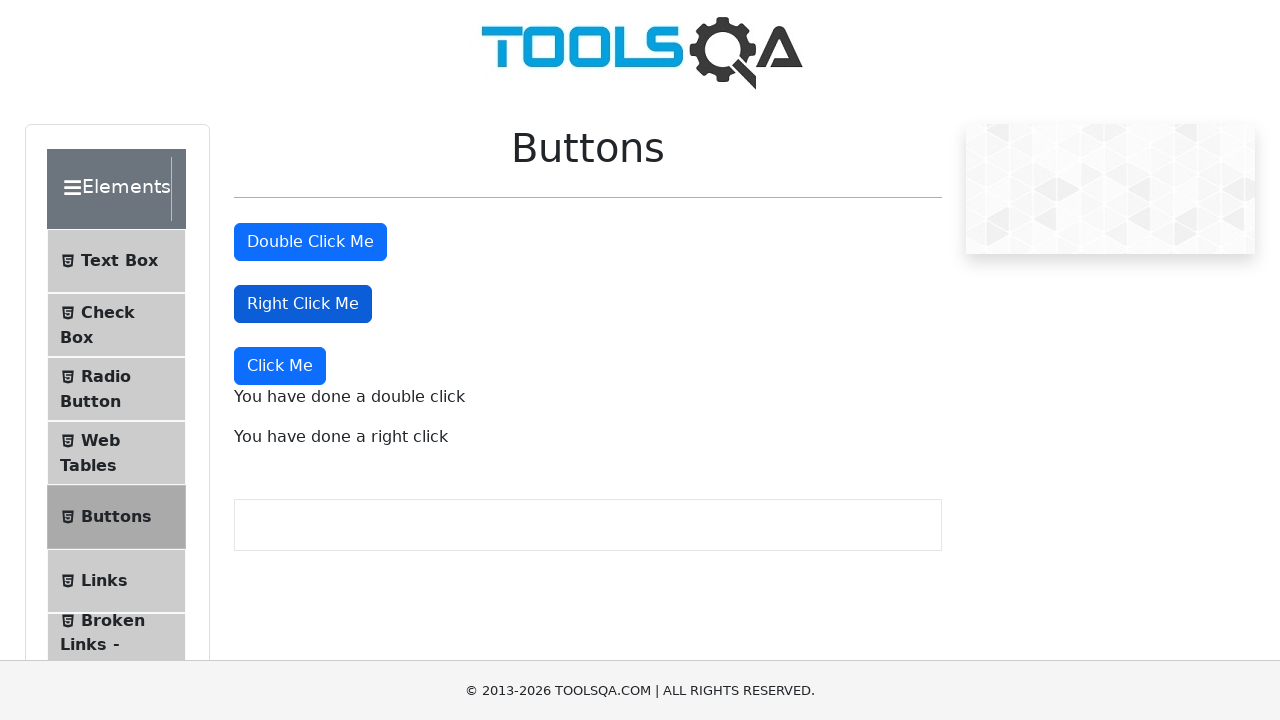

Clicked the Click Me button at (280, 366) on xpath=//button[text()='Click Me']
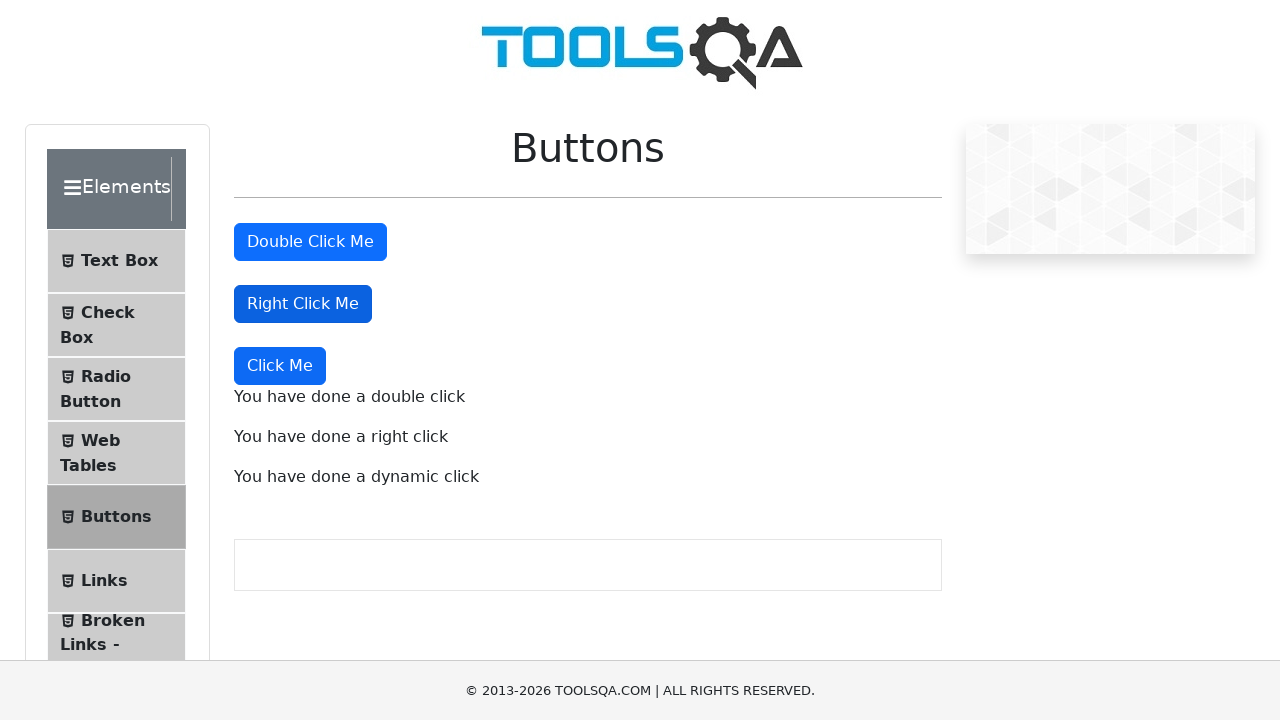

Verified dynamic click message appeared
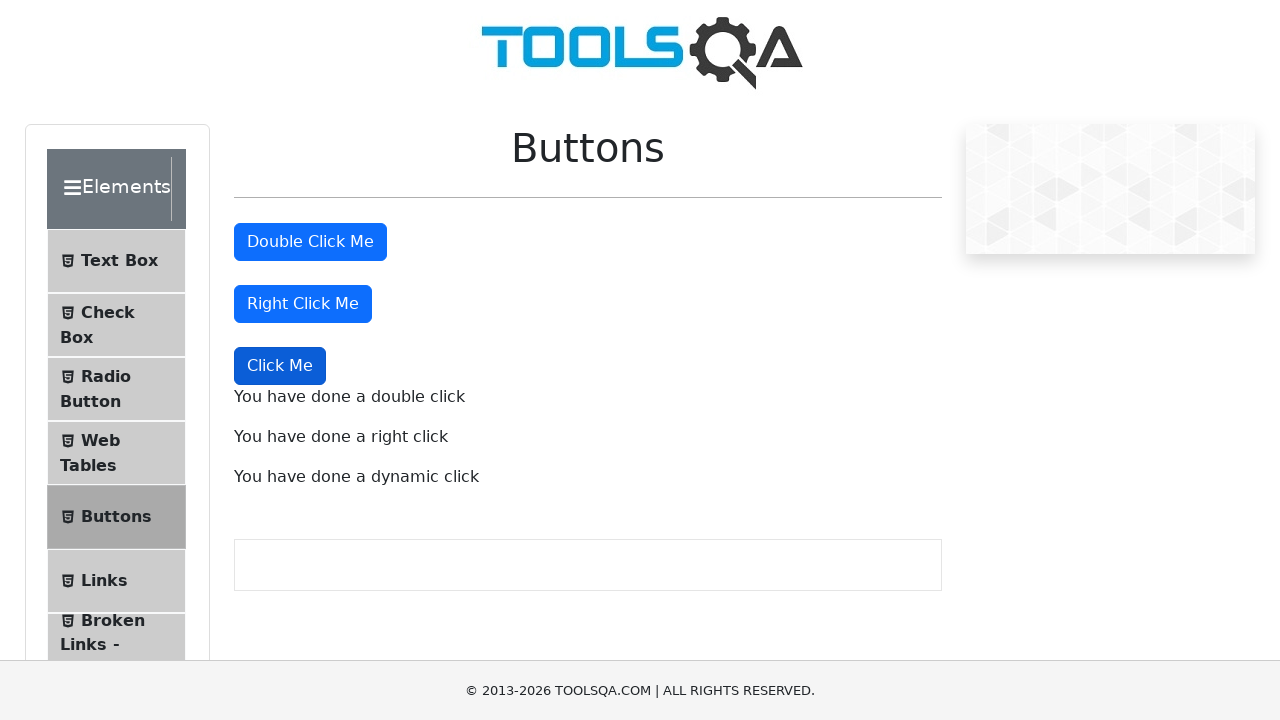

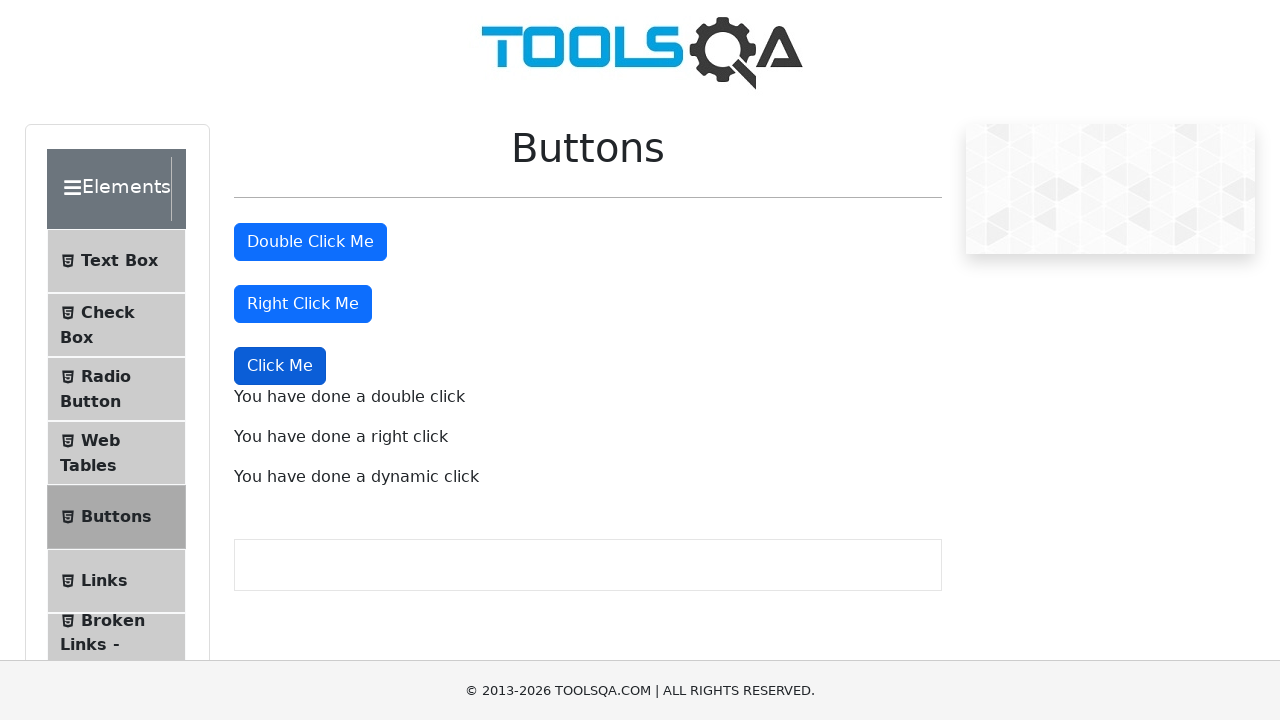